Clicks and holds on a draggable box element and moves it by a specific offset (100, 200).

Starting URL: https://demoqa.com/dragabble

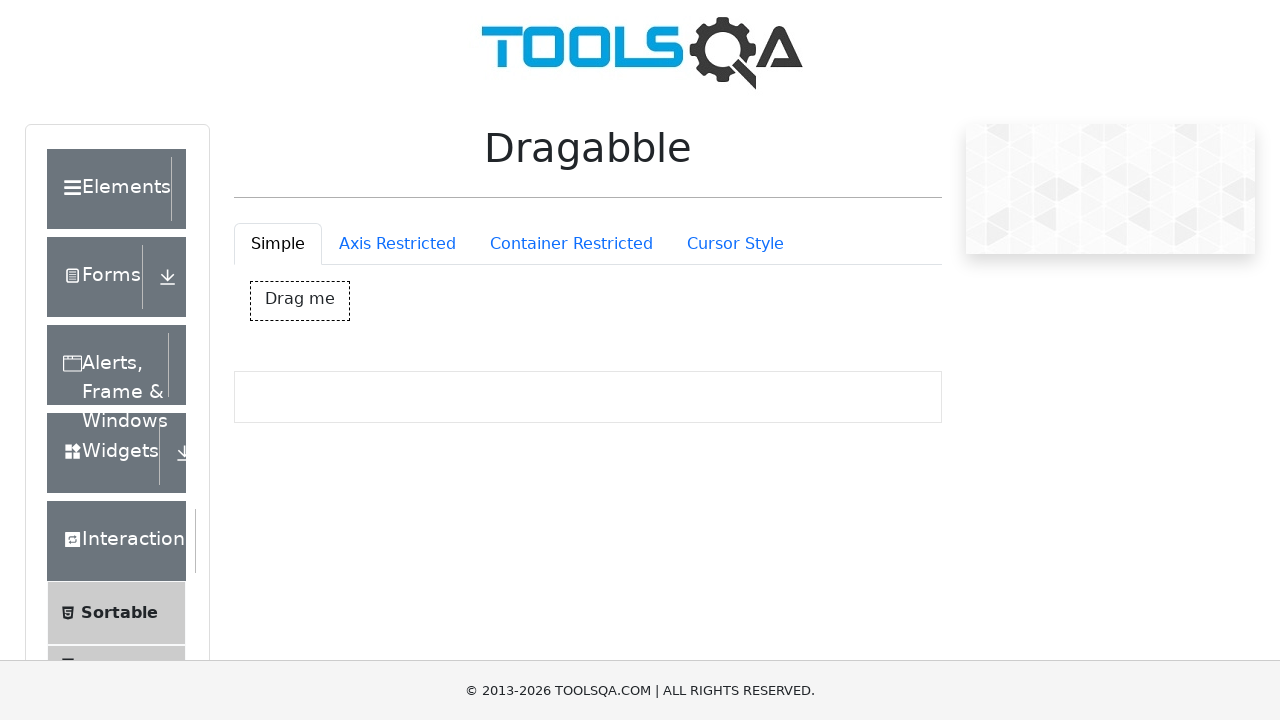

Located the draggable box element with id 'dragBox'
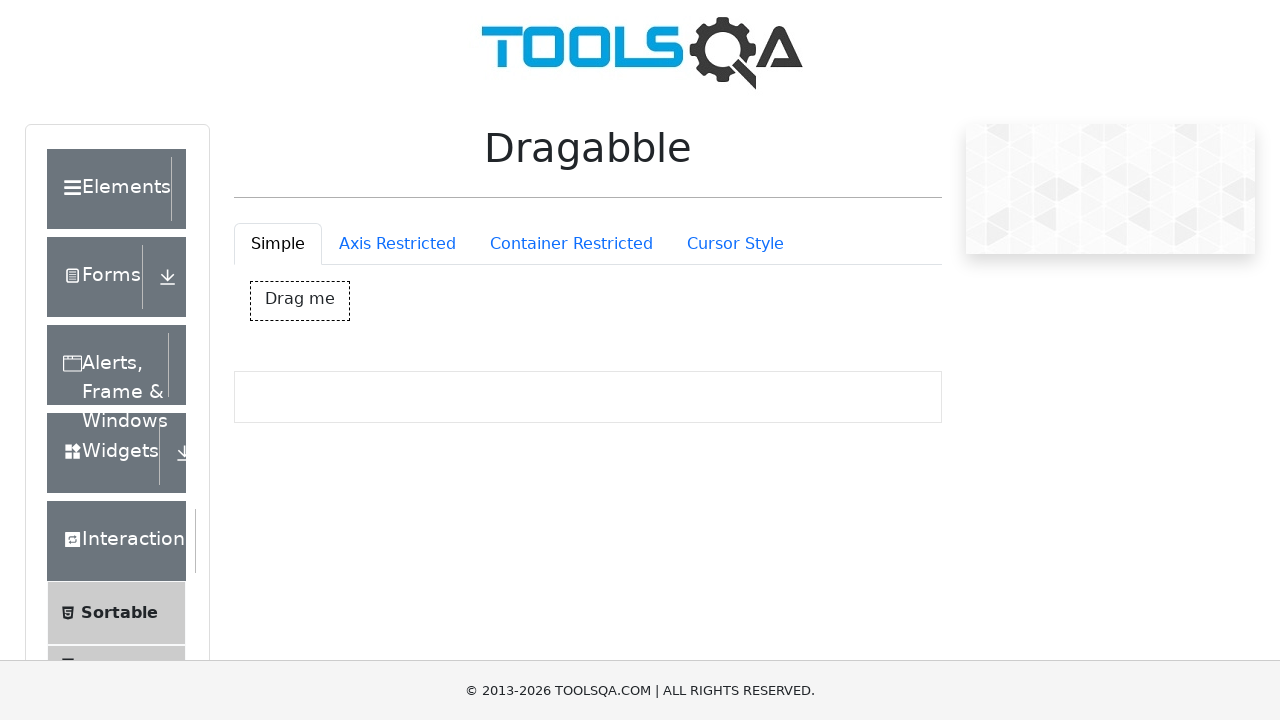

Retrieved bounding box coordinates of the draggable element
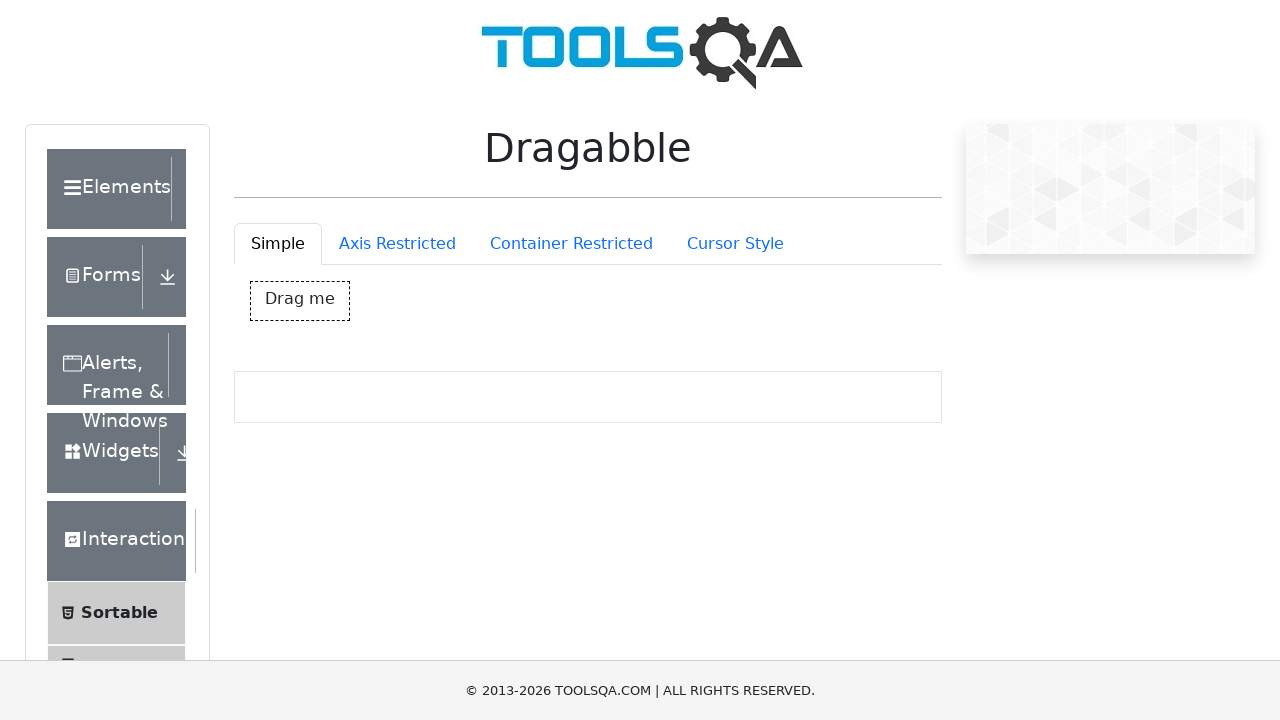

Moved mouse to the center of the draggable box at (300, 301)
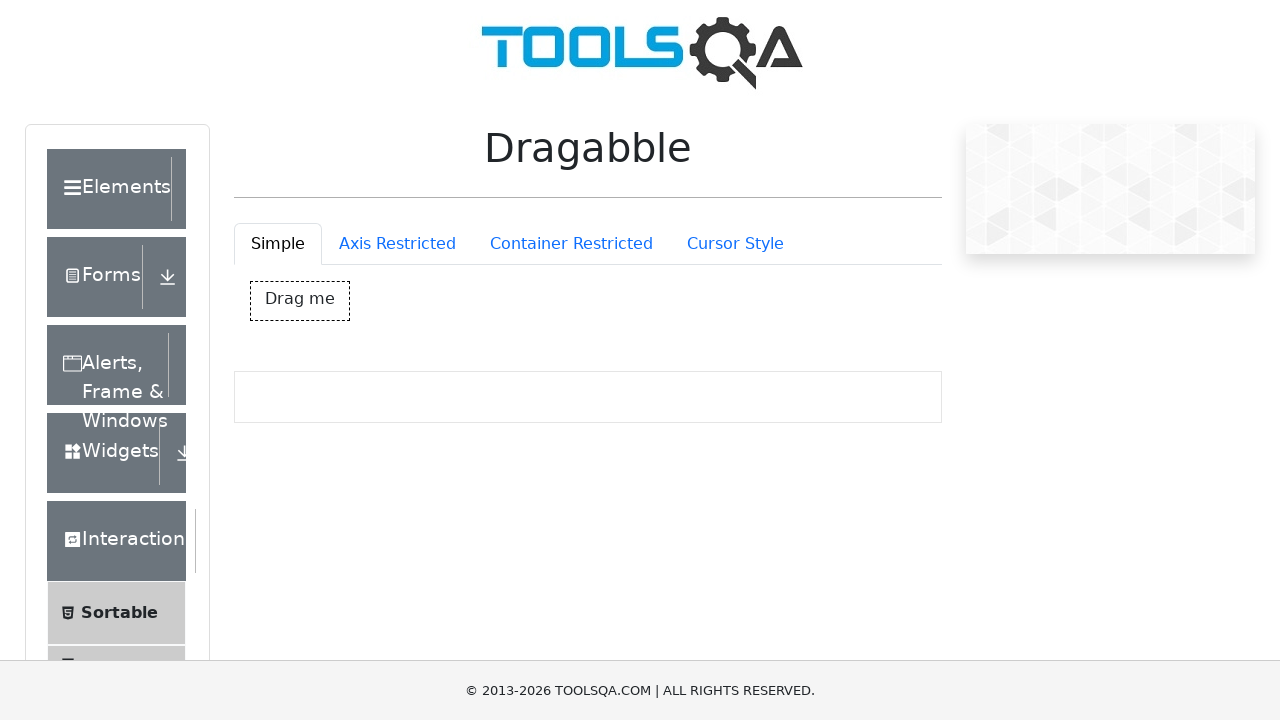

Pressed mouse button down to initiate drag at (300, 301)
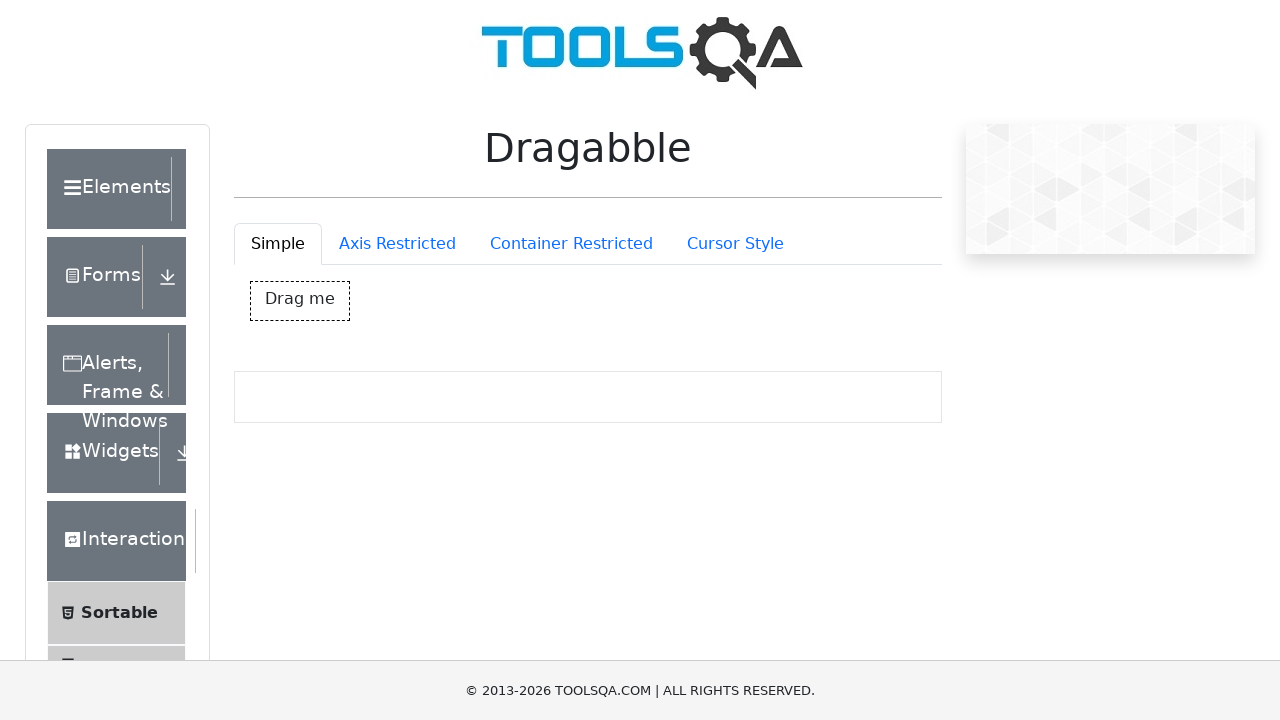

Moved the draggable box by offset (100, 200) pixels at (400, 501)
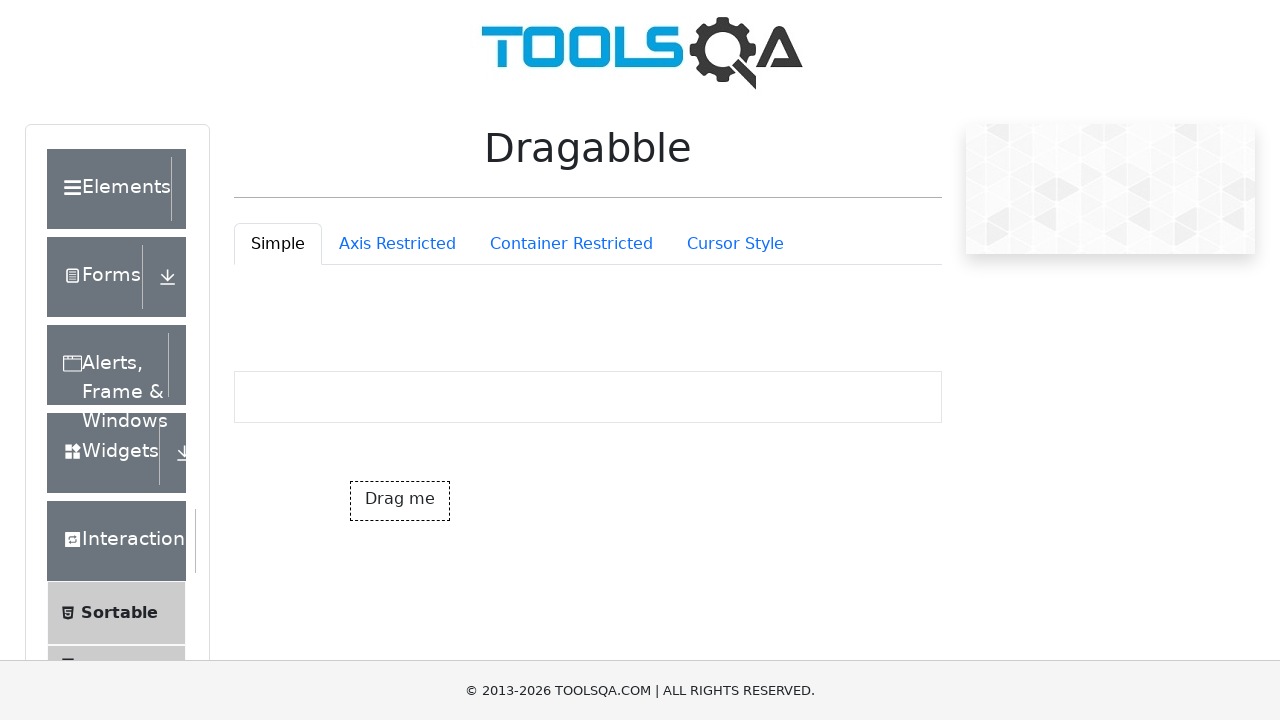

Released mouse button to complete the drag operation at (400, 501)
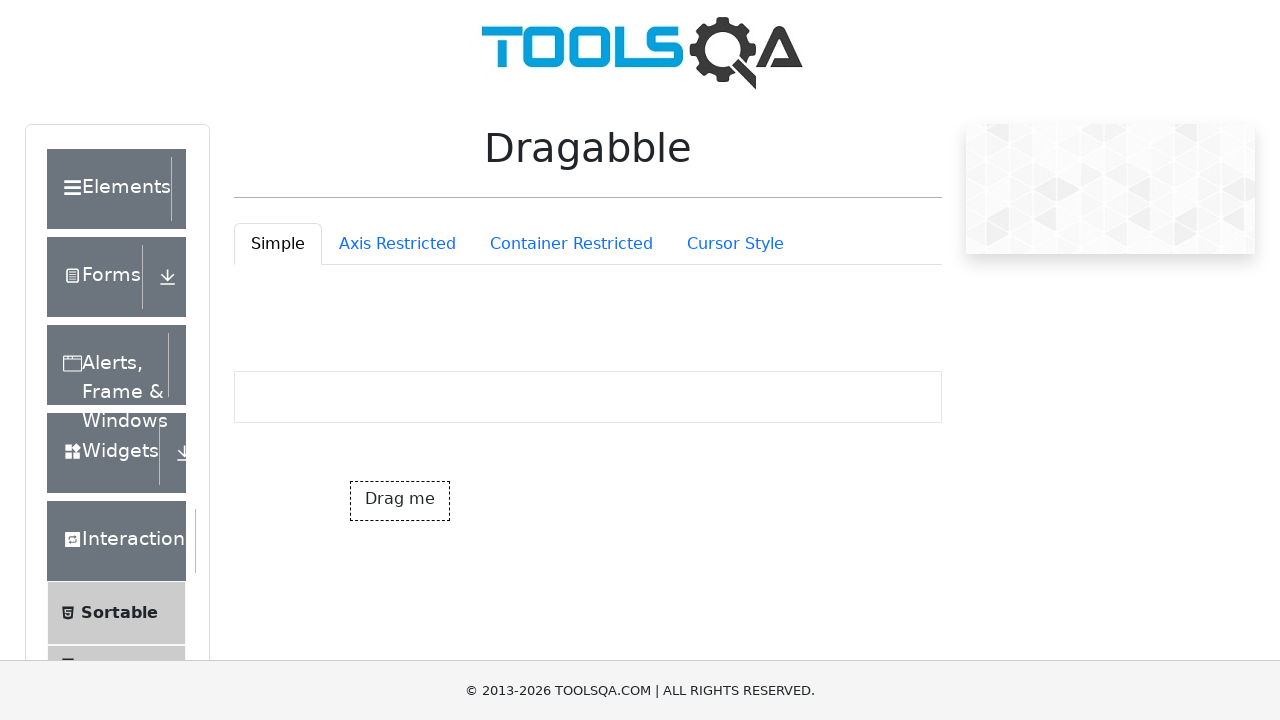

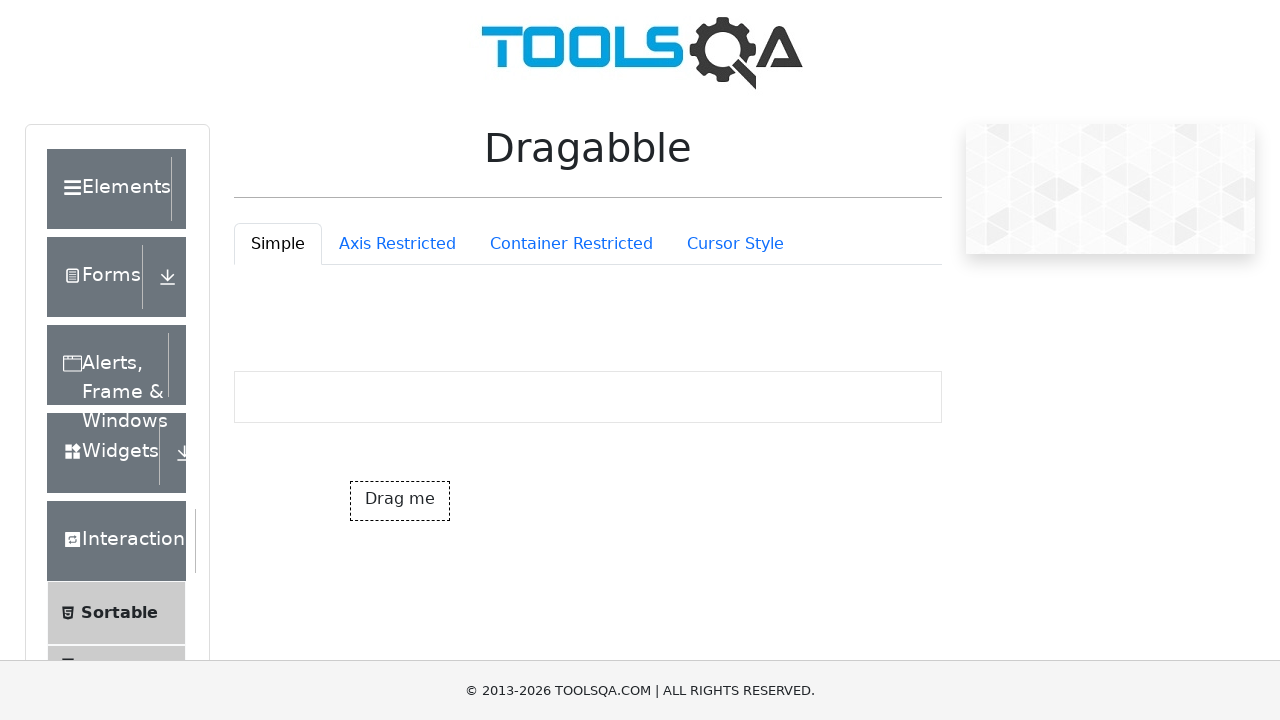